Tests the search functionality on Python.org by entering a search query and submitting it

Starting URL: http://www.python.org

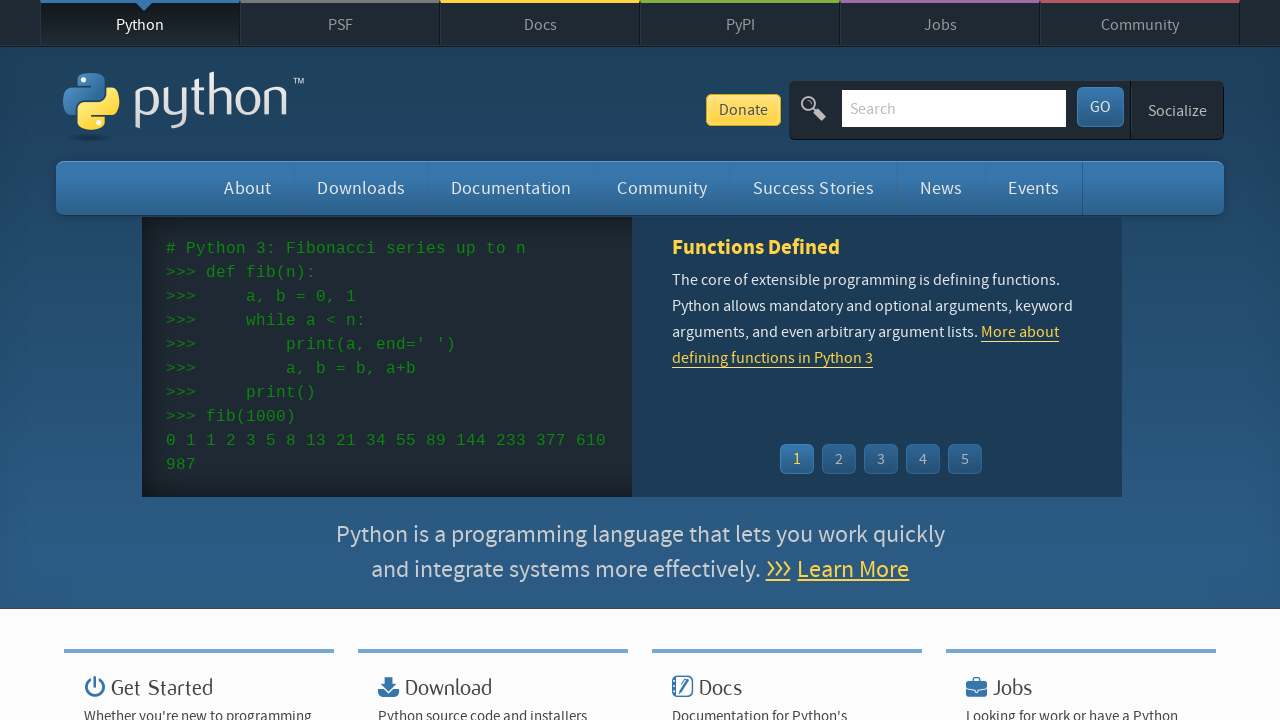

Filled search box with 'pycon' query on input[name='q']
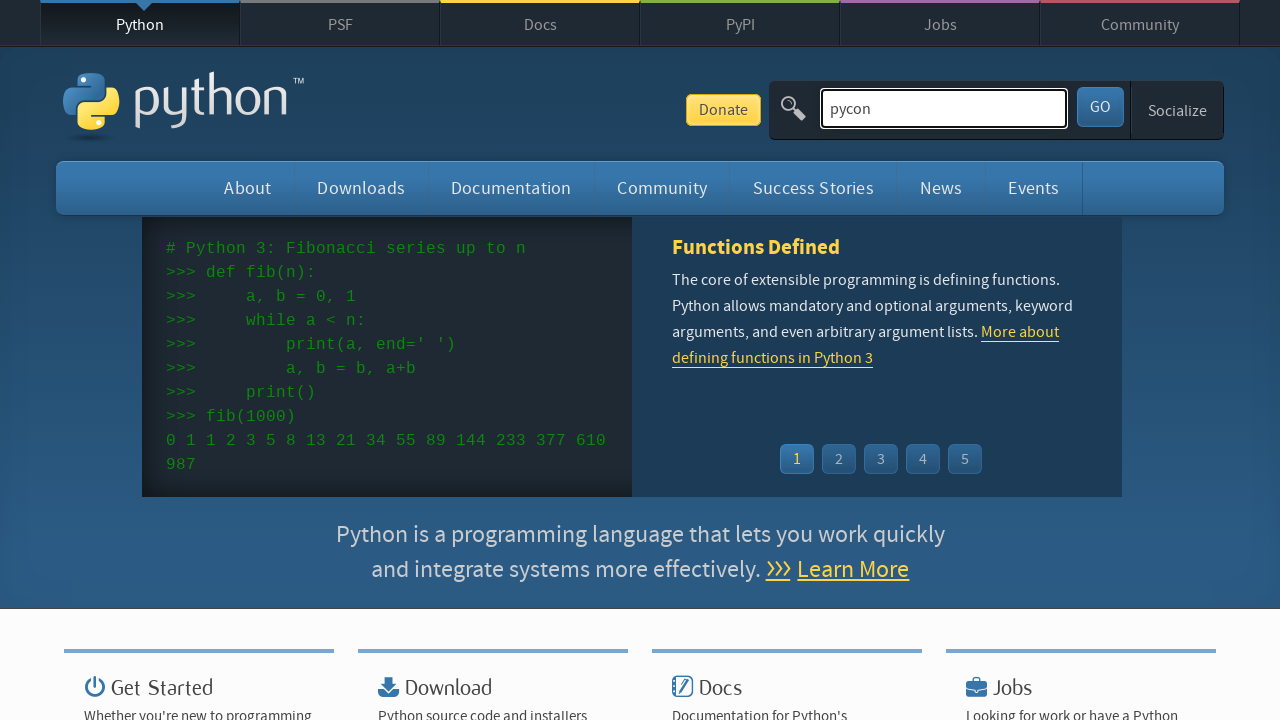

Pressed Enter to submit search query on input[name='q']
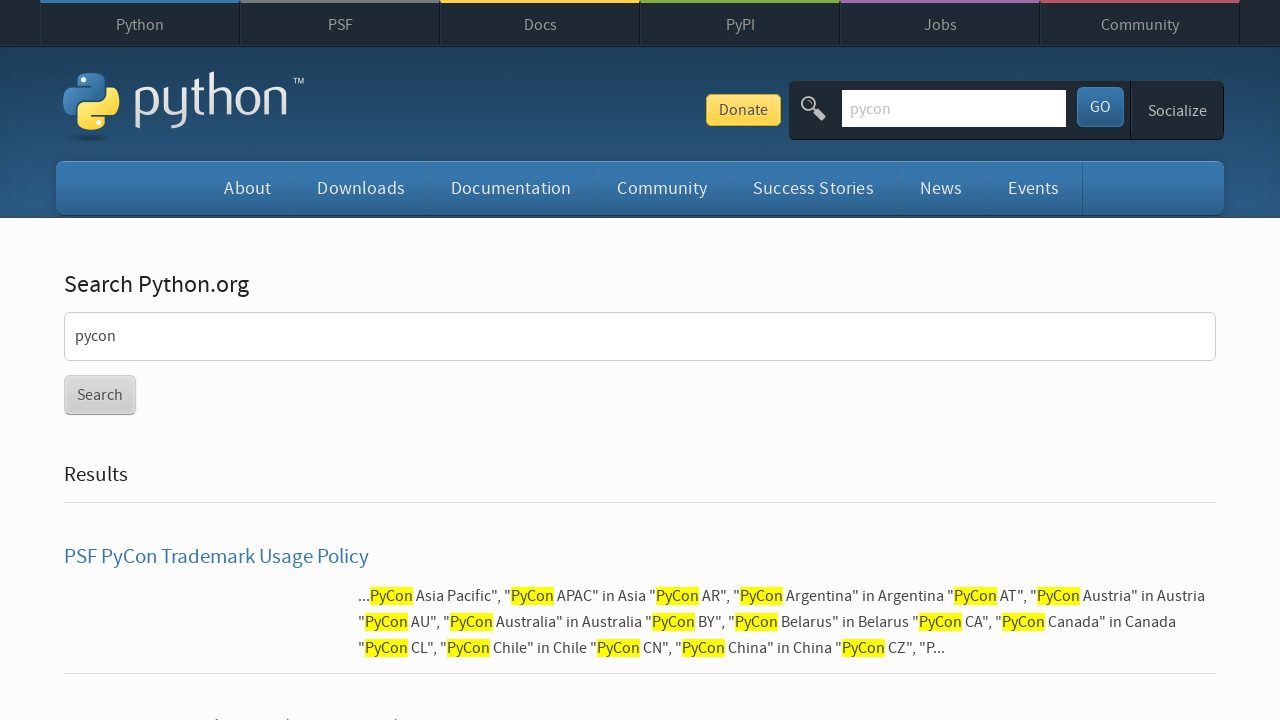

Waited for search results page to load (networkidle)
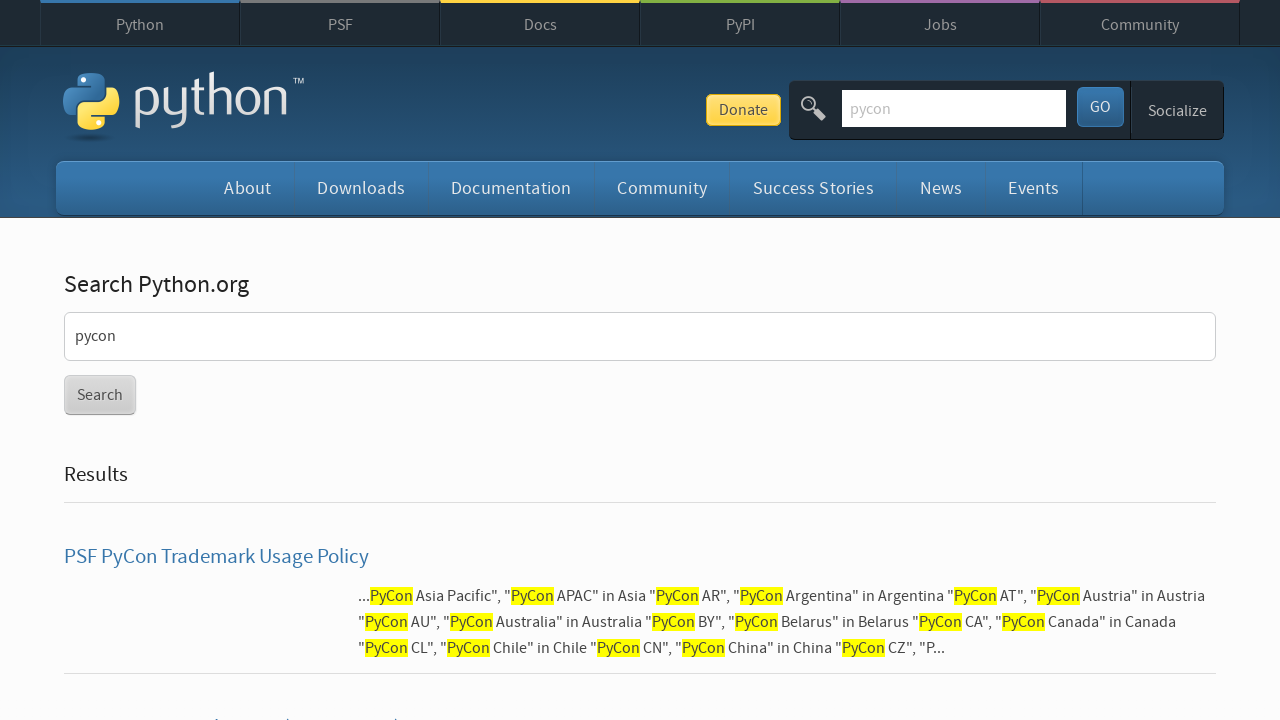

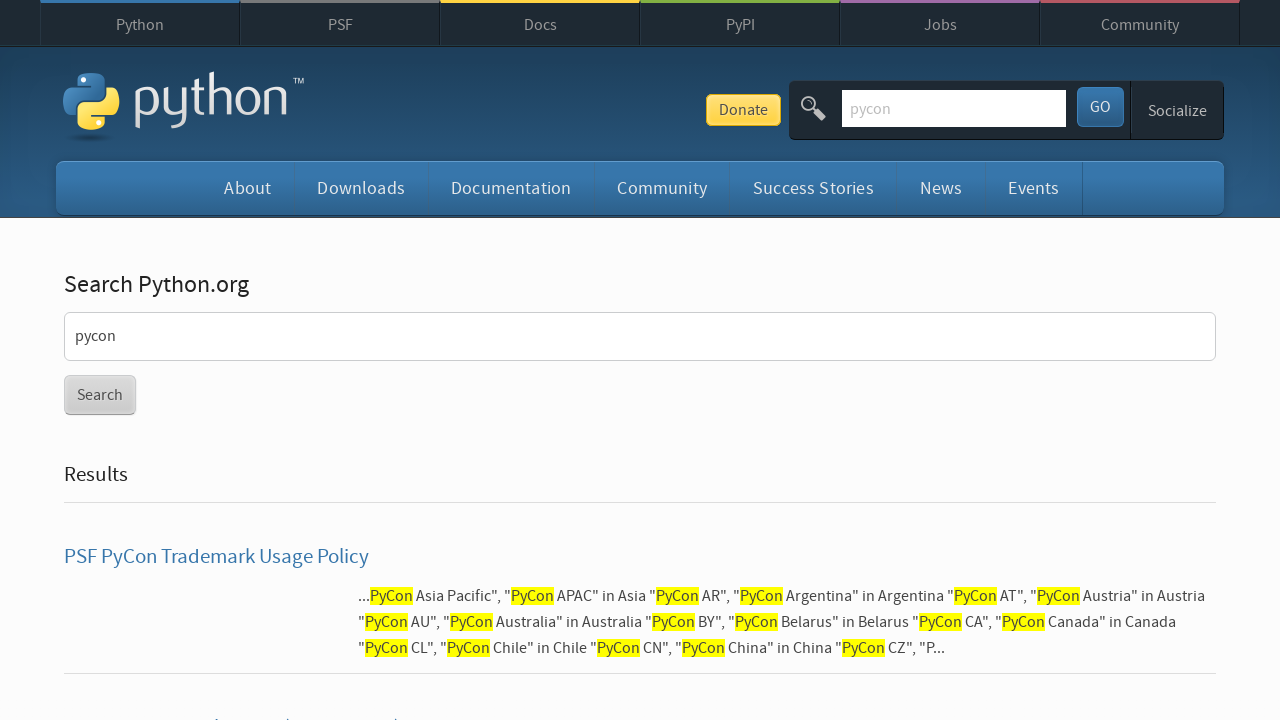